Tests textbox functionality by filling an email field on the DemoQA practice form

Starting URL: https://demoqa.com/automation-practice-form

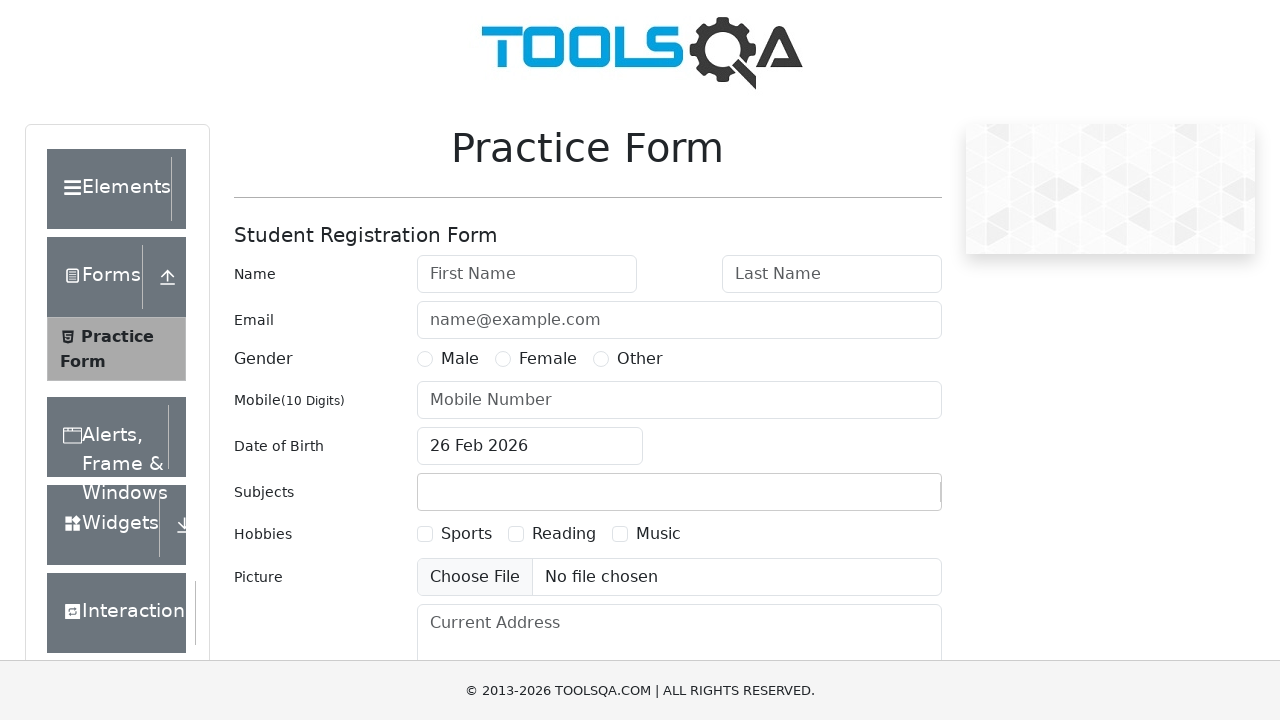

Clicked on email field at (679, 320) on #userEmail
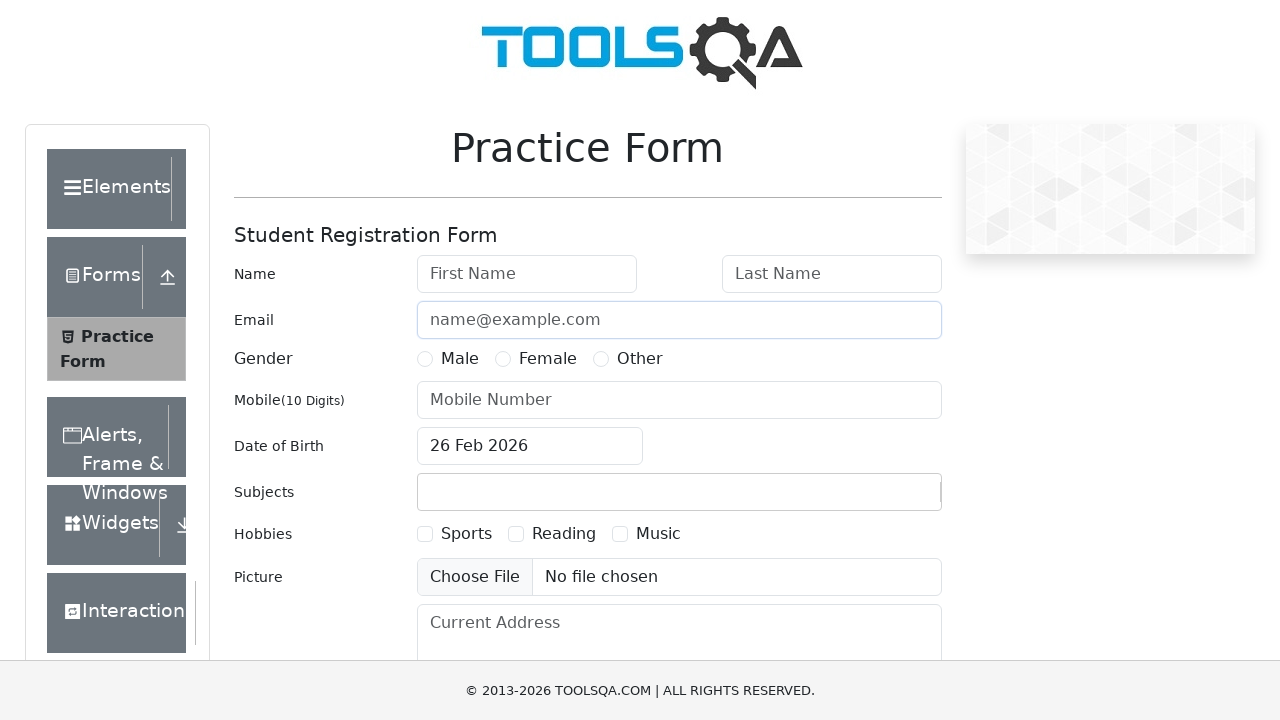

Filled email field with 'abcd@gmail.com' on #userEmail
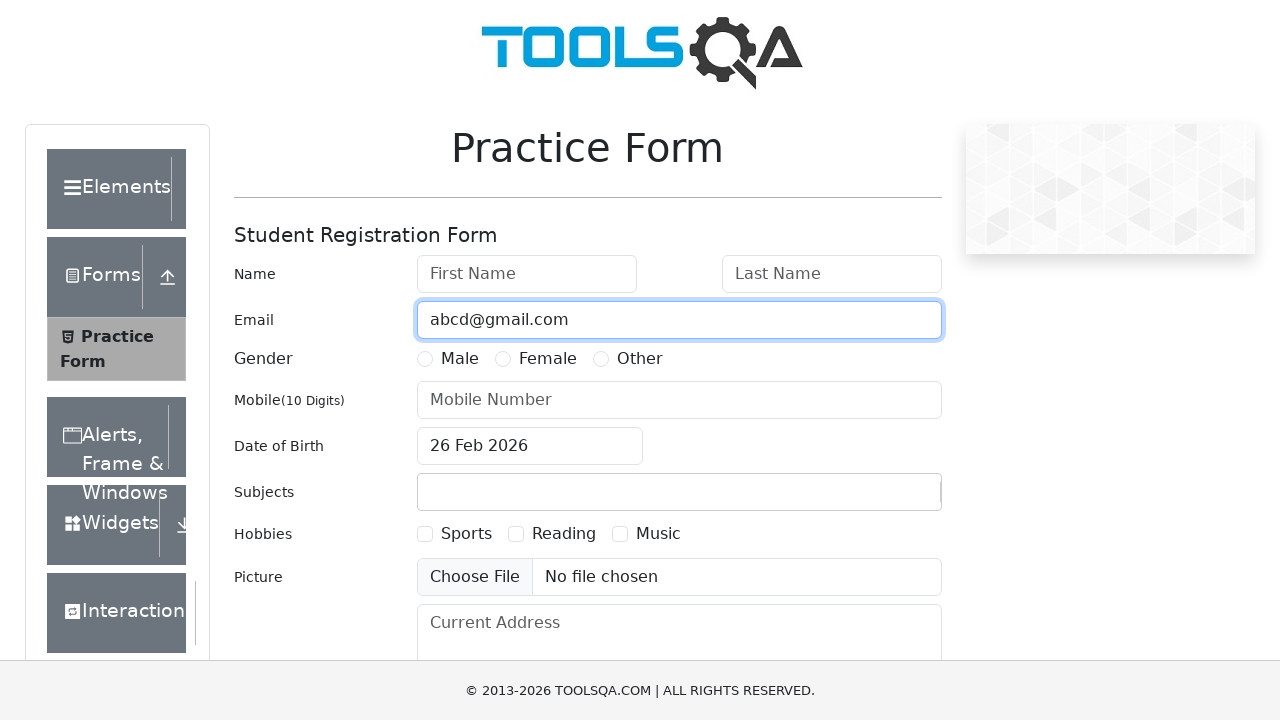

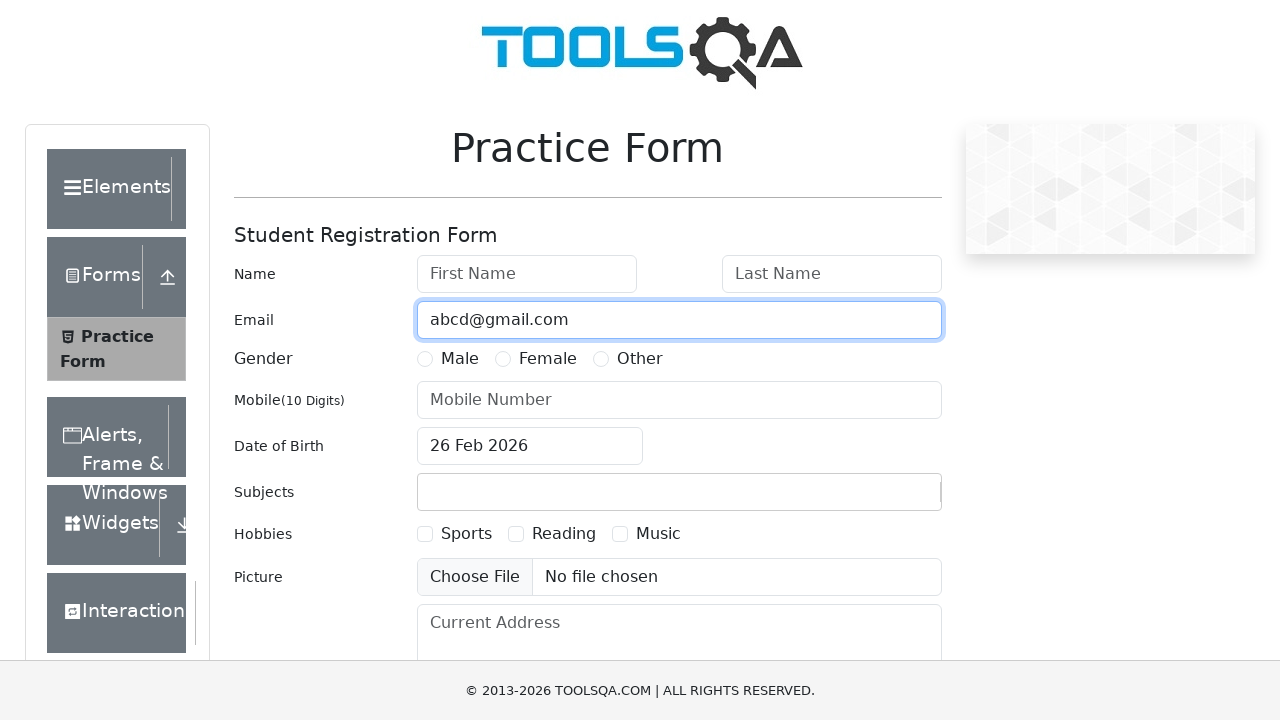